Navigates to a Metro supermarket product page and verifies that the product price element loads correctly

Starting URL: https://www.metro.pe/limon-x-kg/p

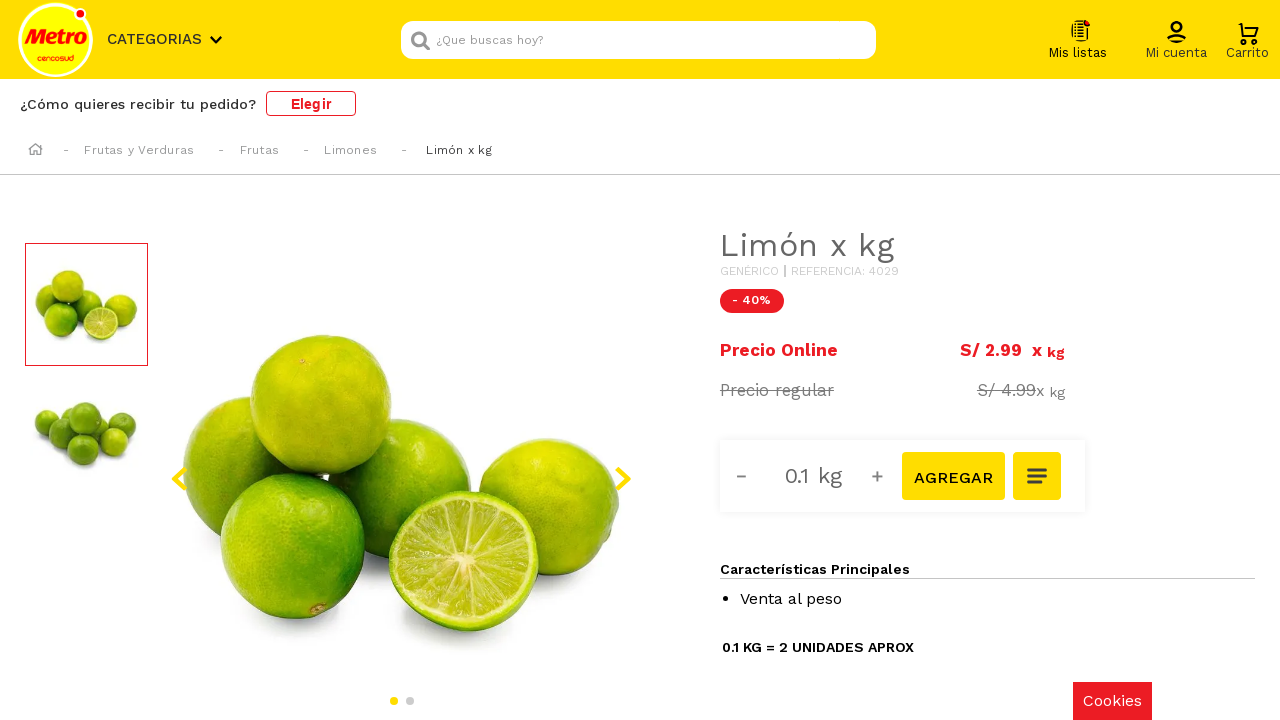

Navigated to Metro supermarket lemon product page
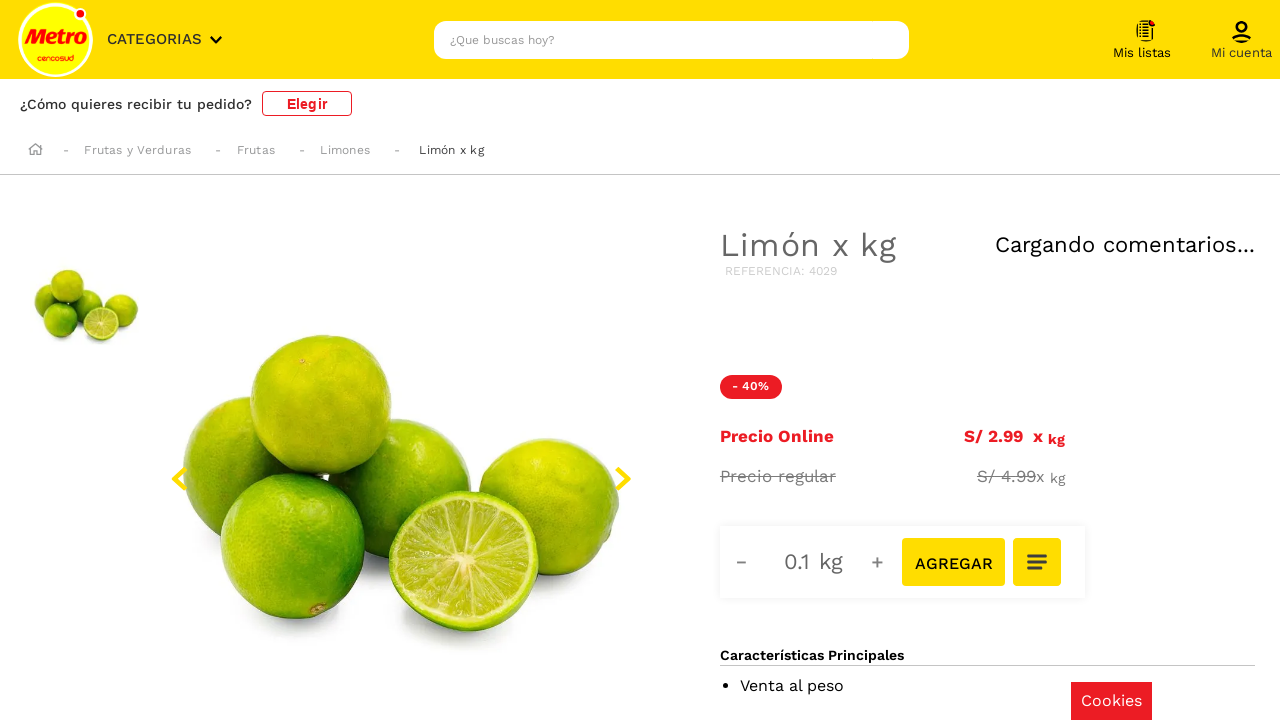

Product price element loaded successfully
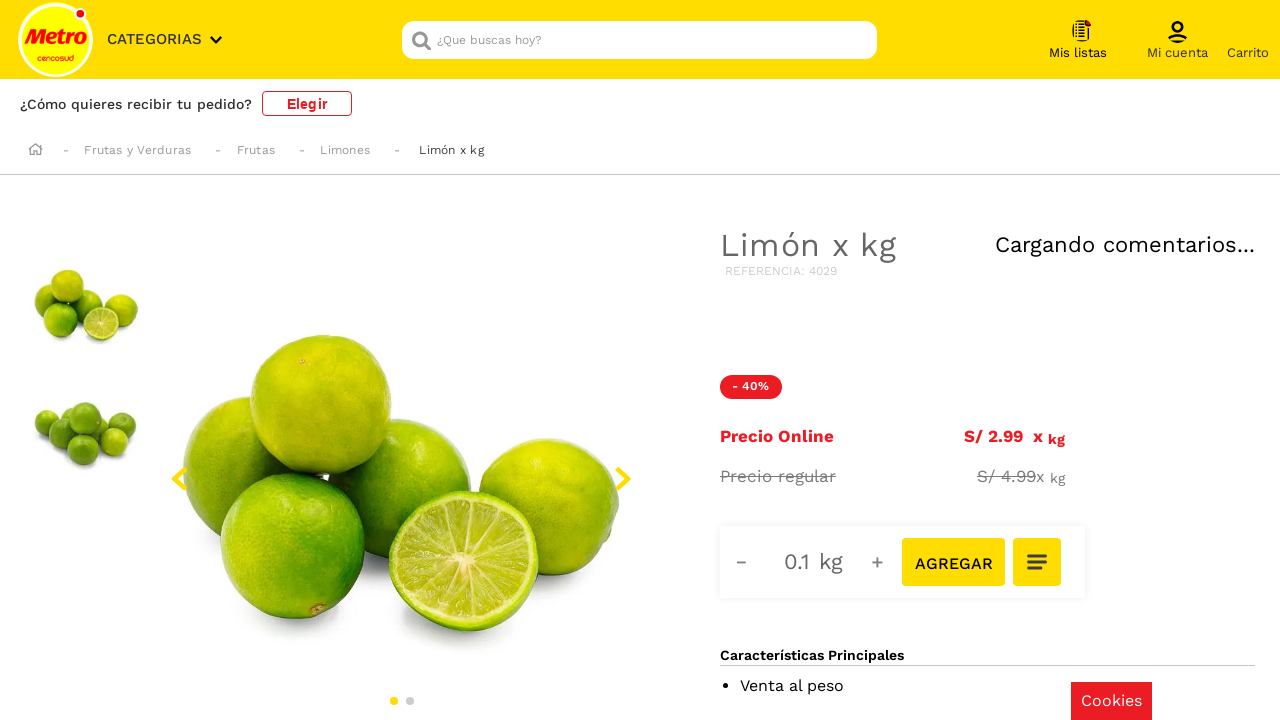

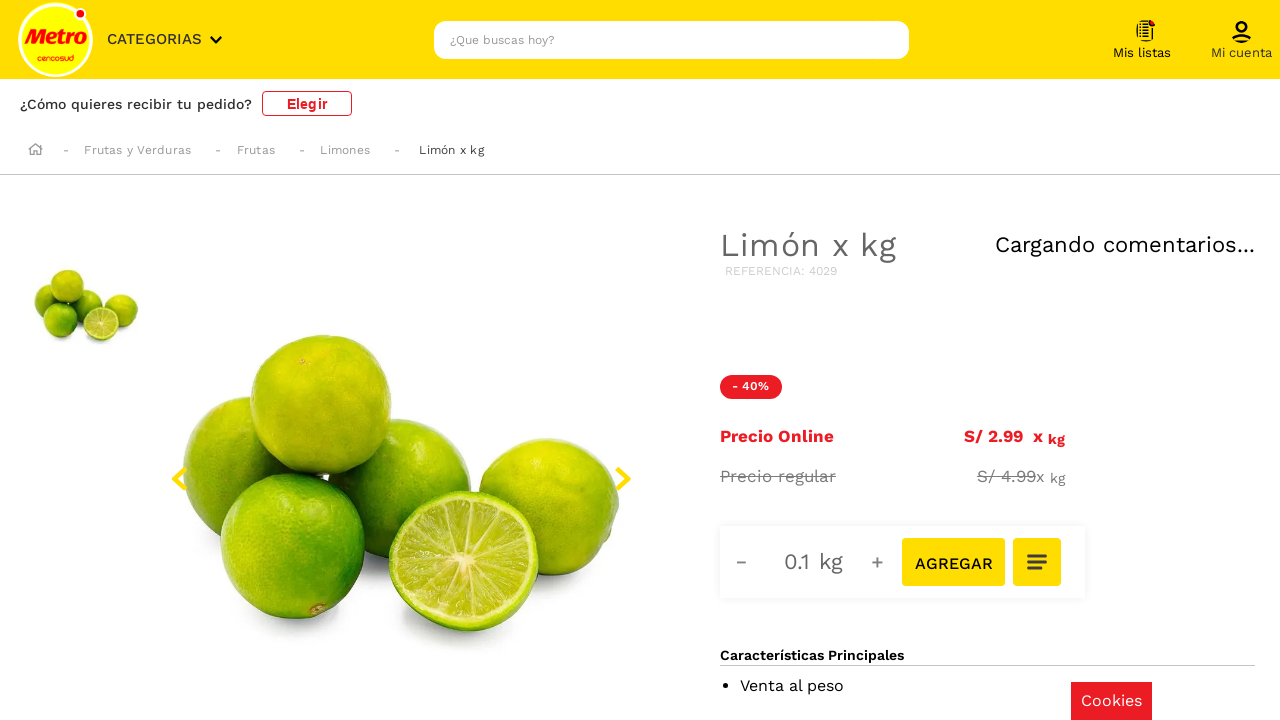